Tests dropdown selection functionality by selecting an option from a standard HTML select dropdown and interacting with a custom dropdown component that doesn't use the select element.

Starting URL: https://leafground.com/select.xhtml

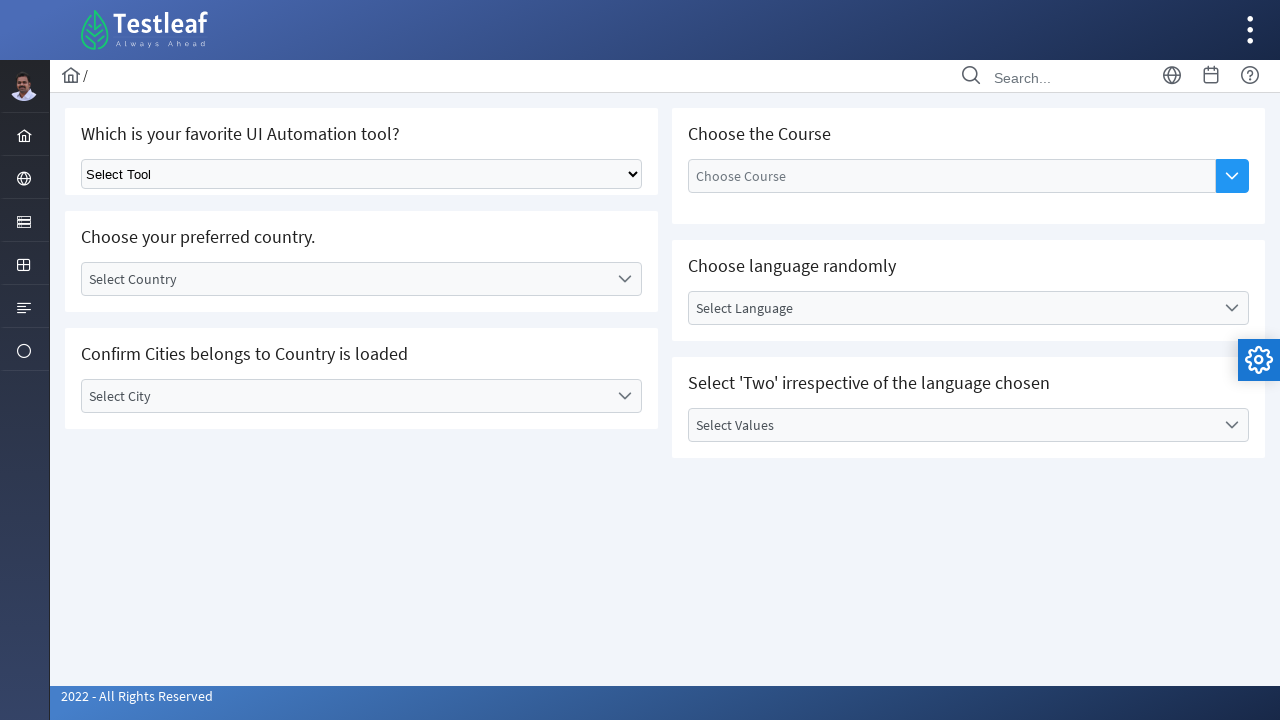

Navigated to dropdown testing page
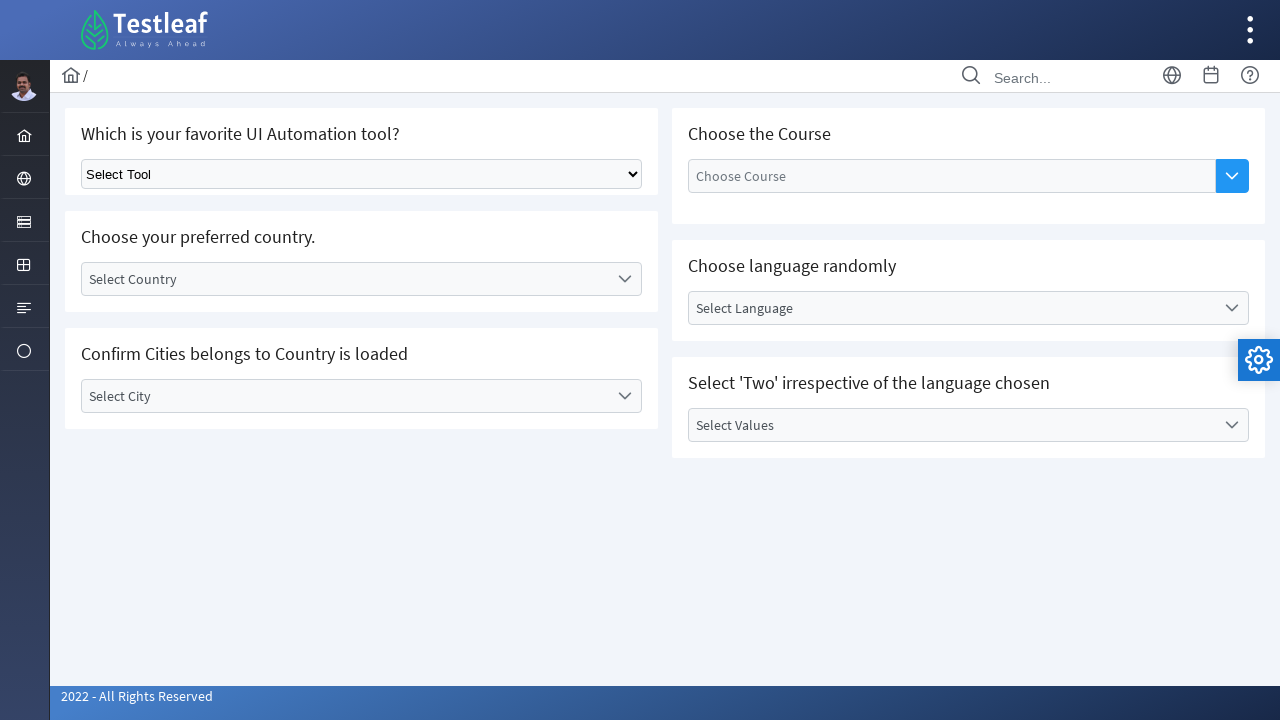

Selected 'Playwright' from standard HTML select dropdown on #j_idt87 > div > div:nth-child(1) > div:nth-child(1) > div > div > select
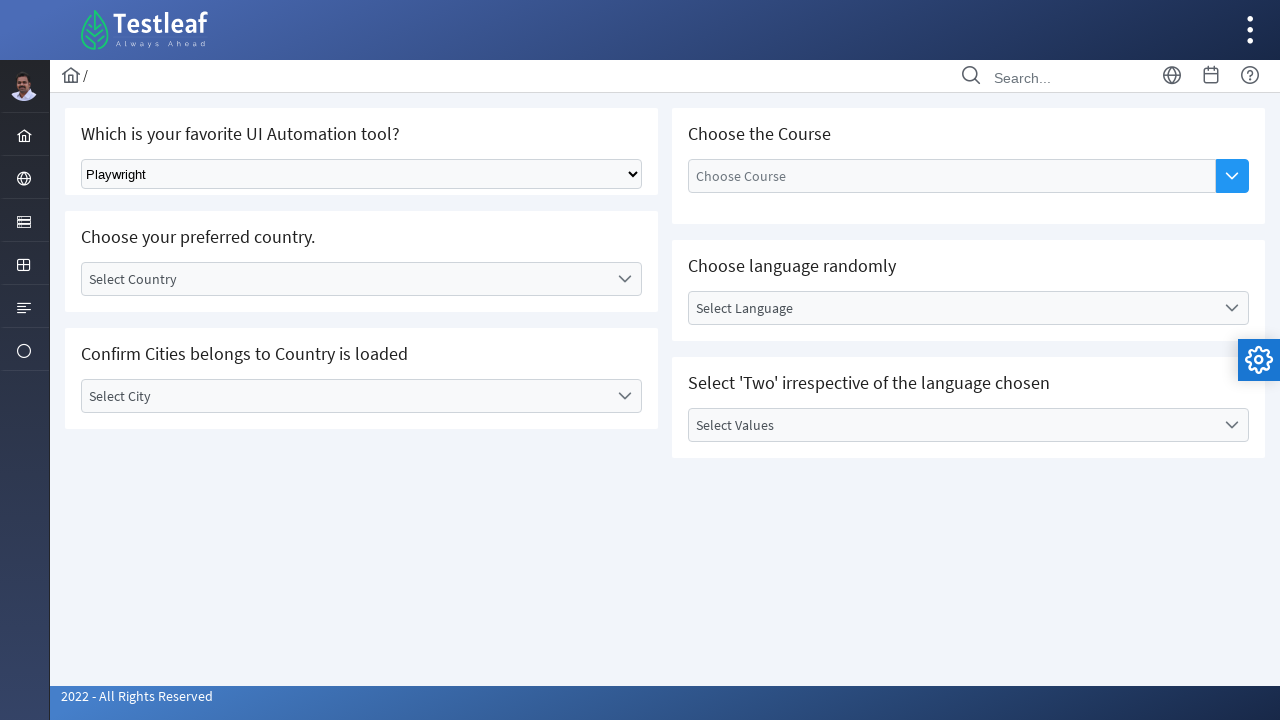

Clicked custom dropdown to open it at (345, 279) on xpath=//*[@id="j_idt87:country_label"]
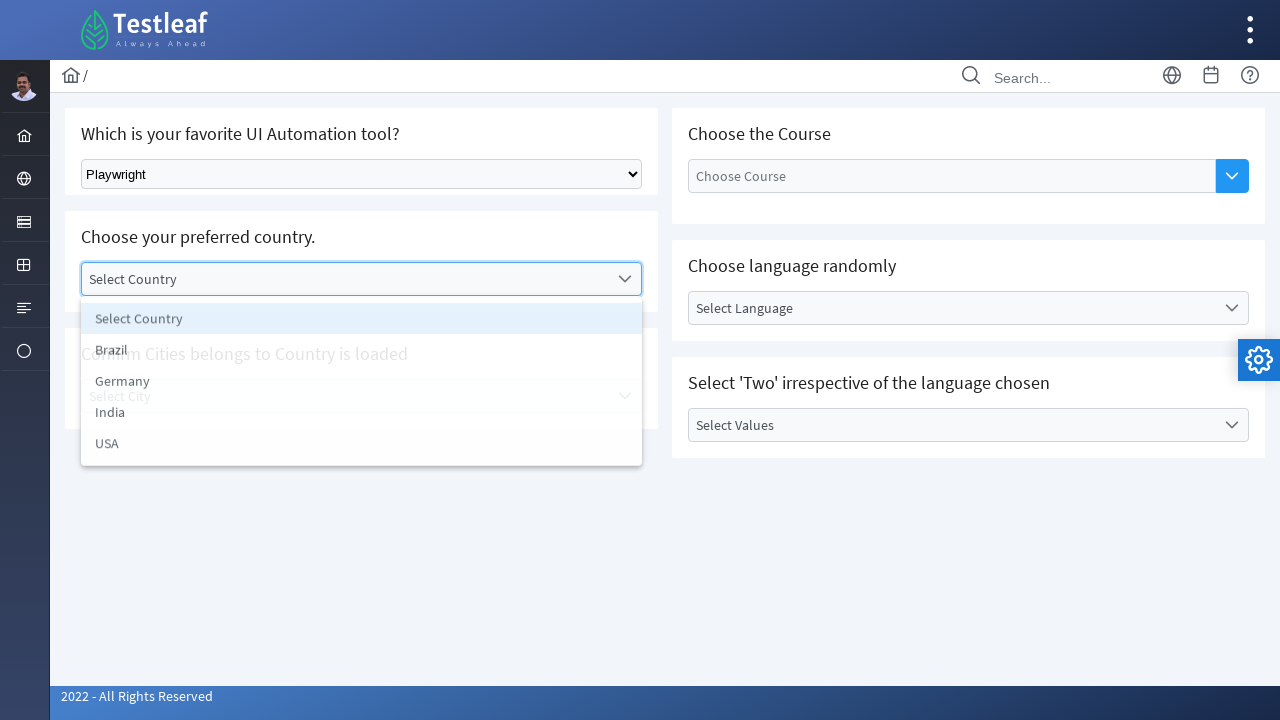

Selected second option from custom dropdown at (362, 351) on xpath=//*[@id="j_idt87:country_1"]
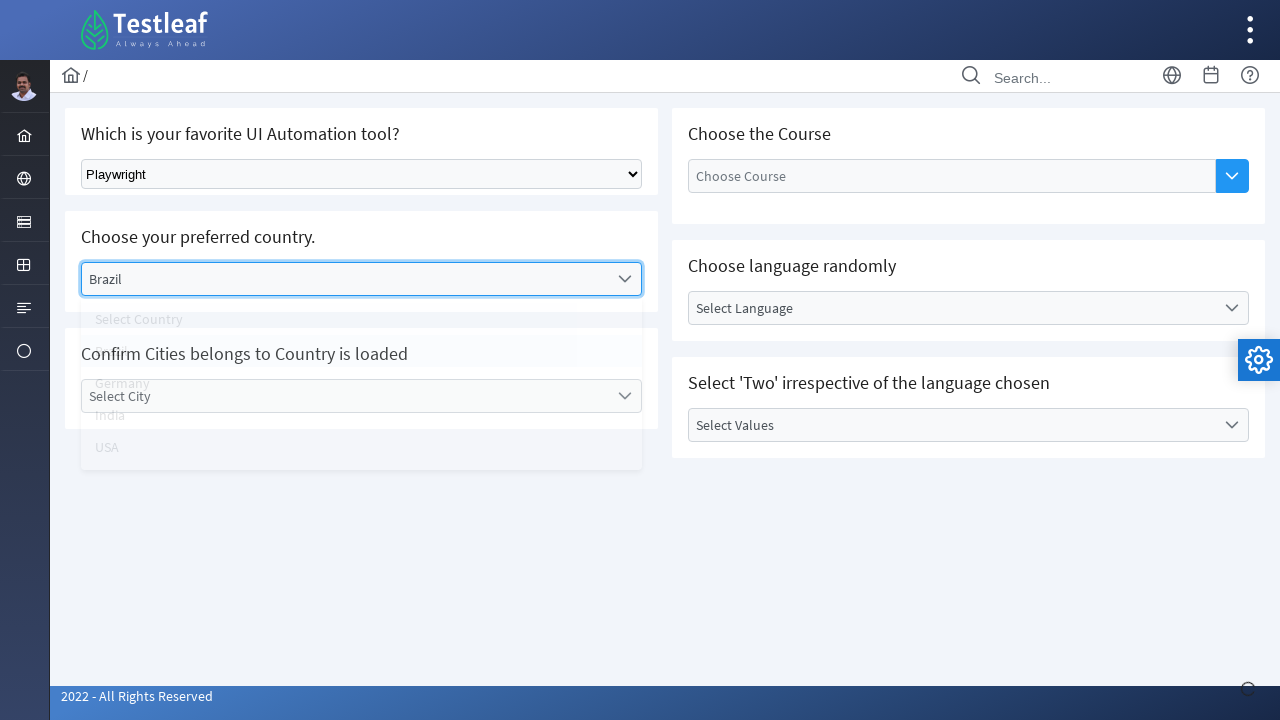

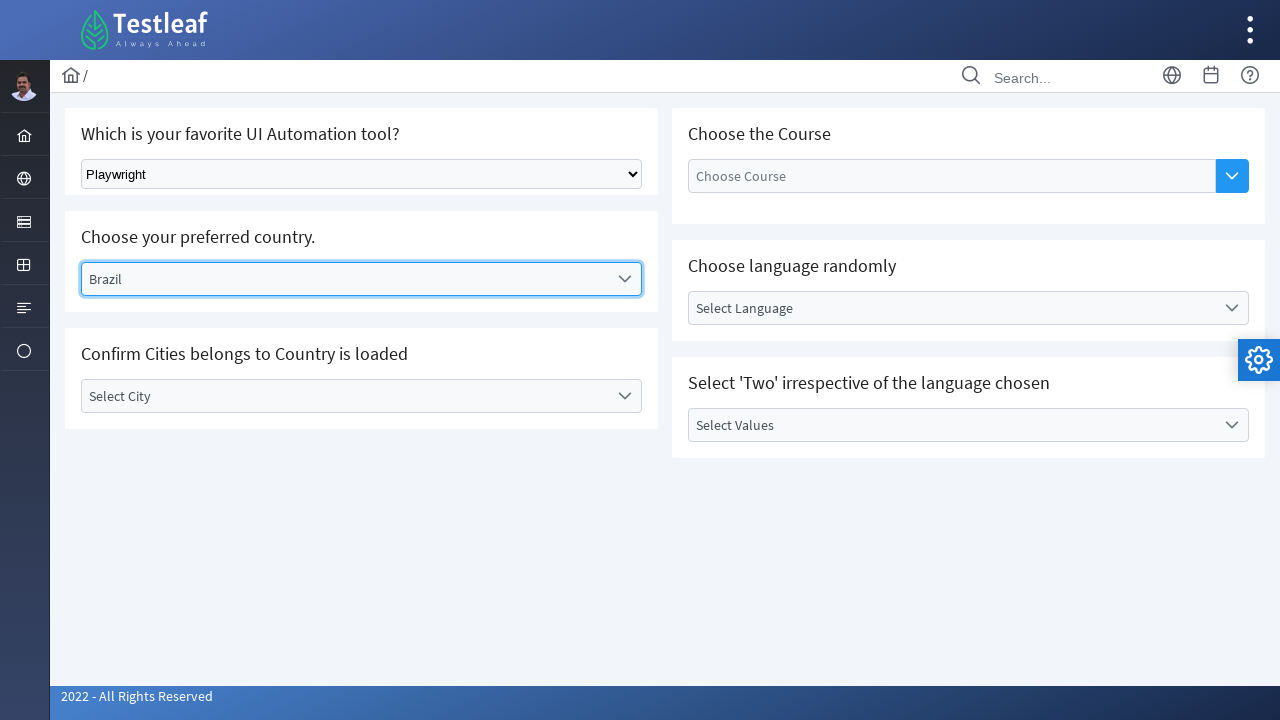